Checks the latest deployment by loading the homepage and verifying the page loads successfully.

Starting URL: https://glec-website-cl8pwx991-glecdevs-projects.vercel.app

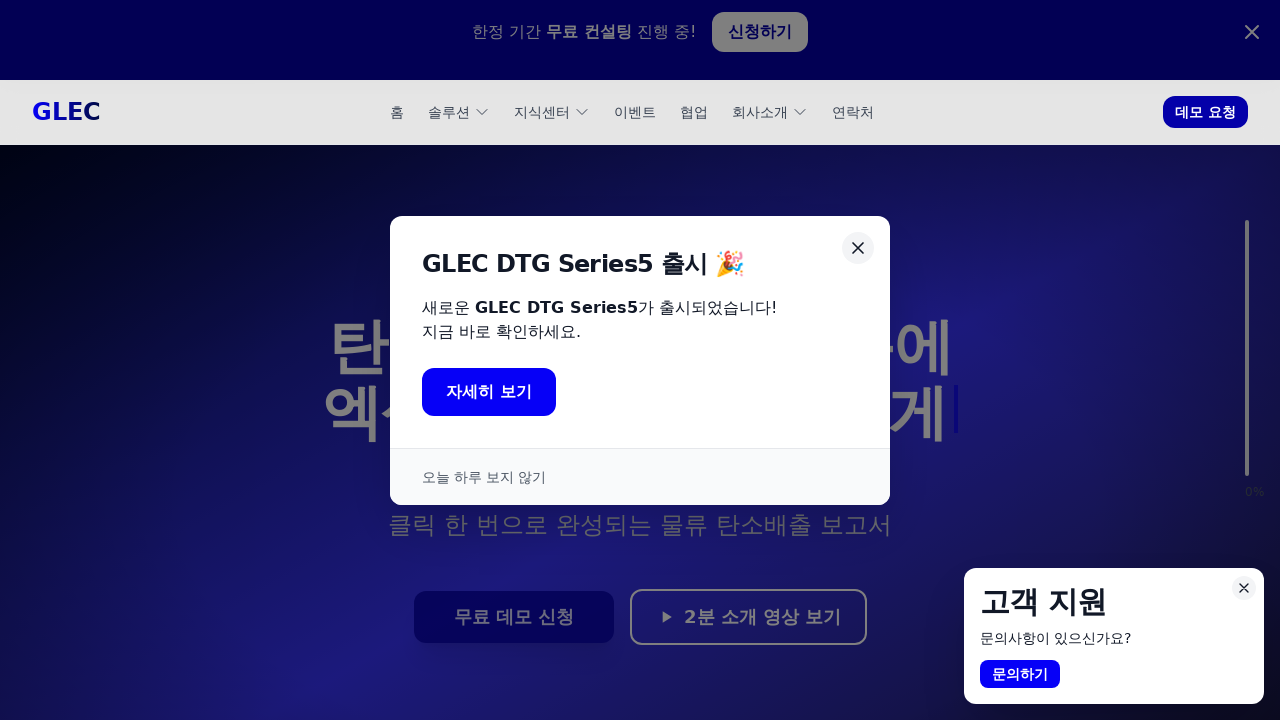

Waited for page to reach network idle state
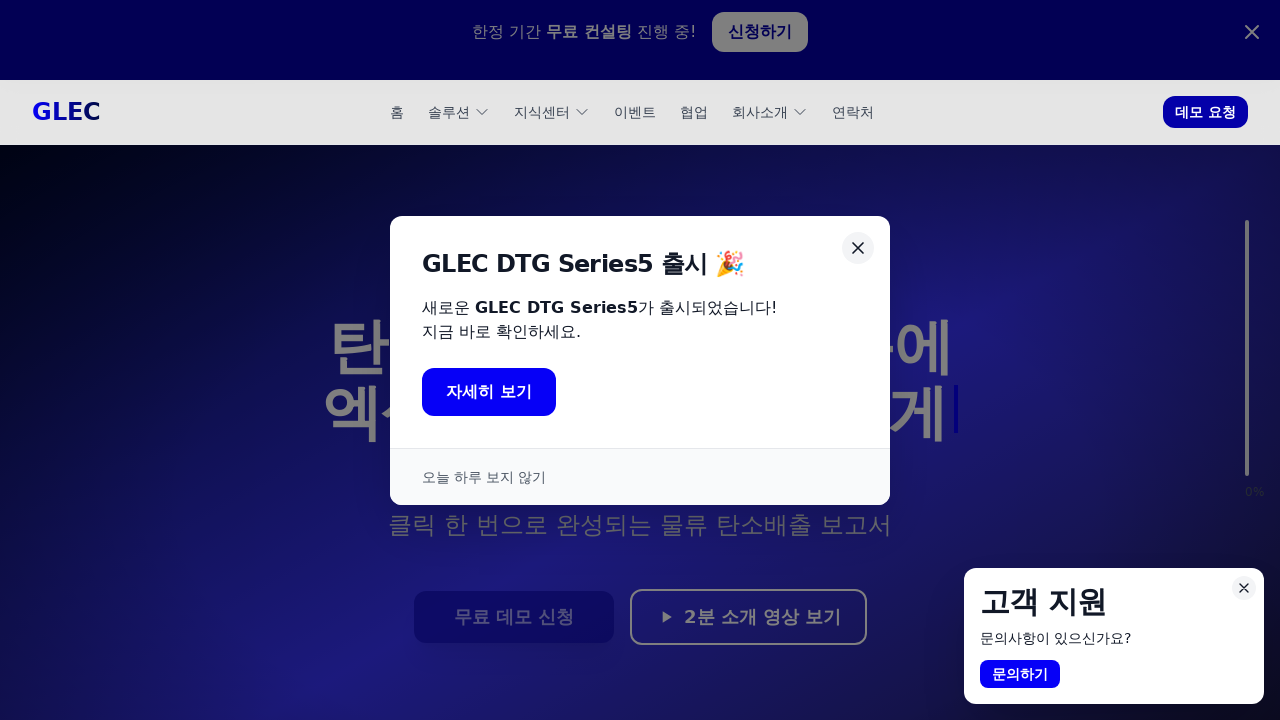

Homepage loaded successfully - latest deployment verified
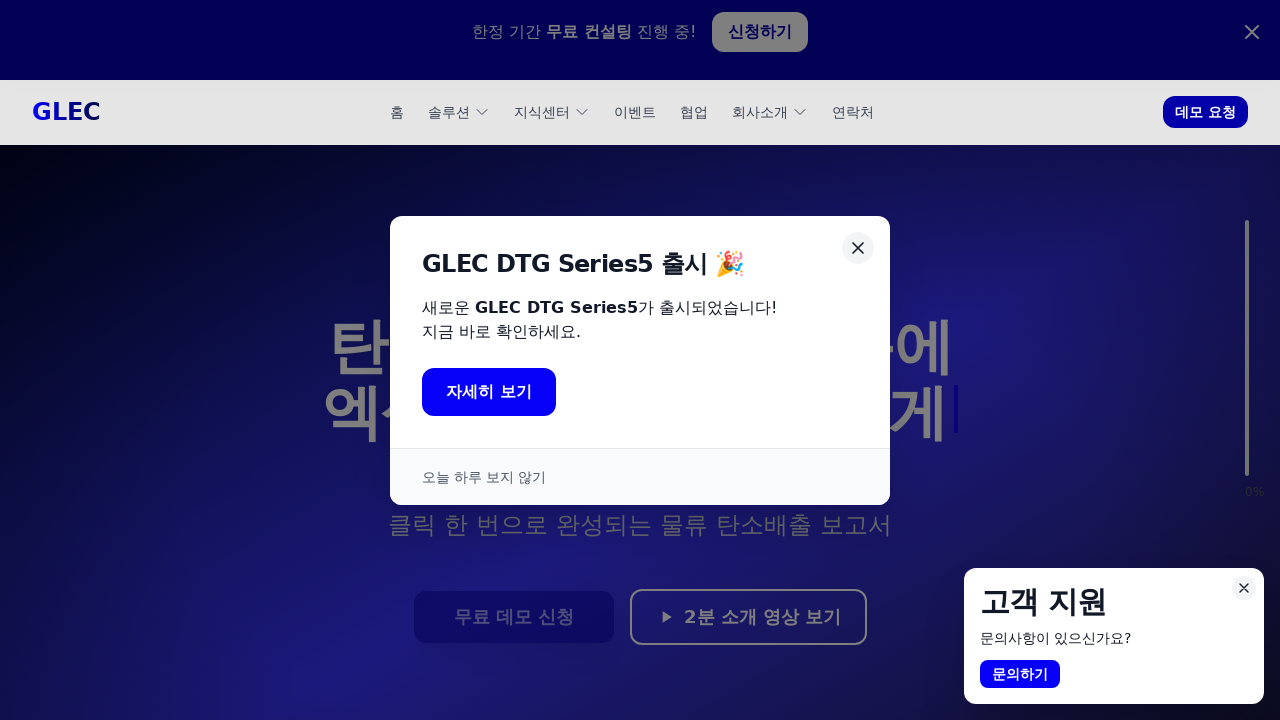

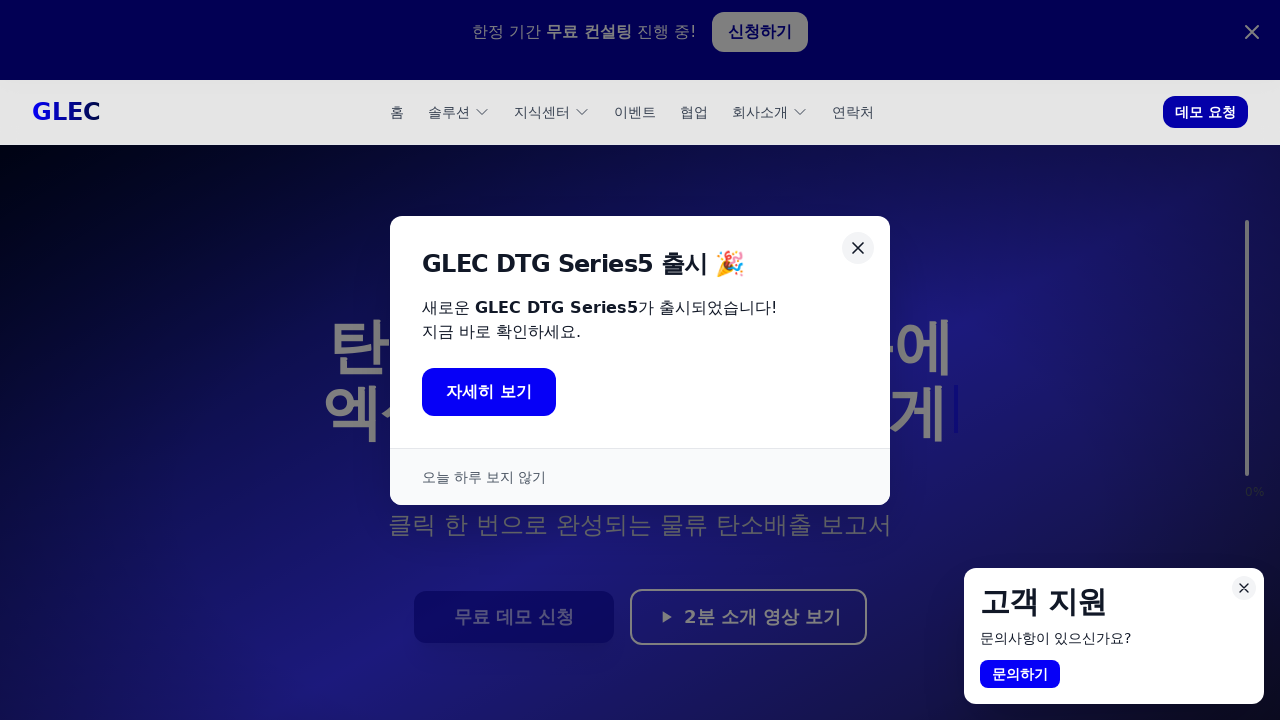